Verifies that resource links exist on the page, specifically checking that the Microsoft .NET CLI overview link is visible and has the correct href attribute.

Starting URL: https://frankdoylezw.github.io/CSharp_Learning/

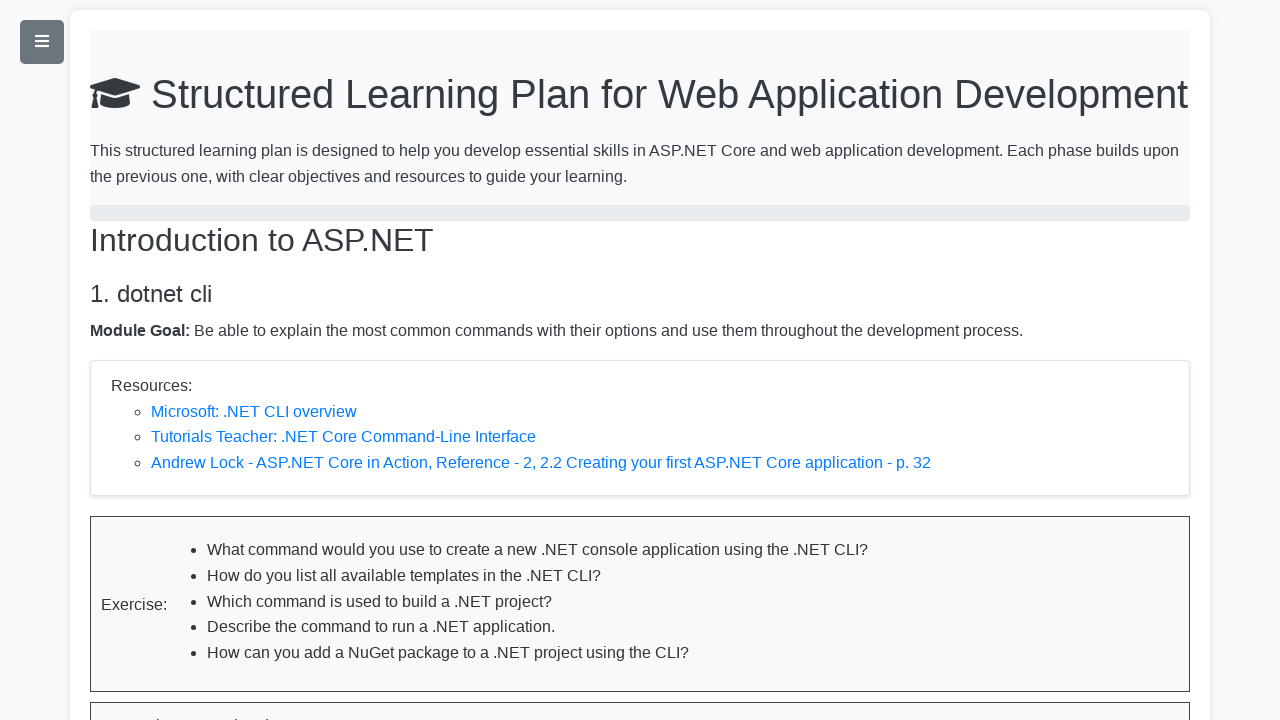

Navigated to CSharp Learning resource page
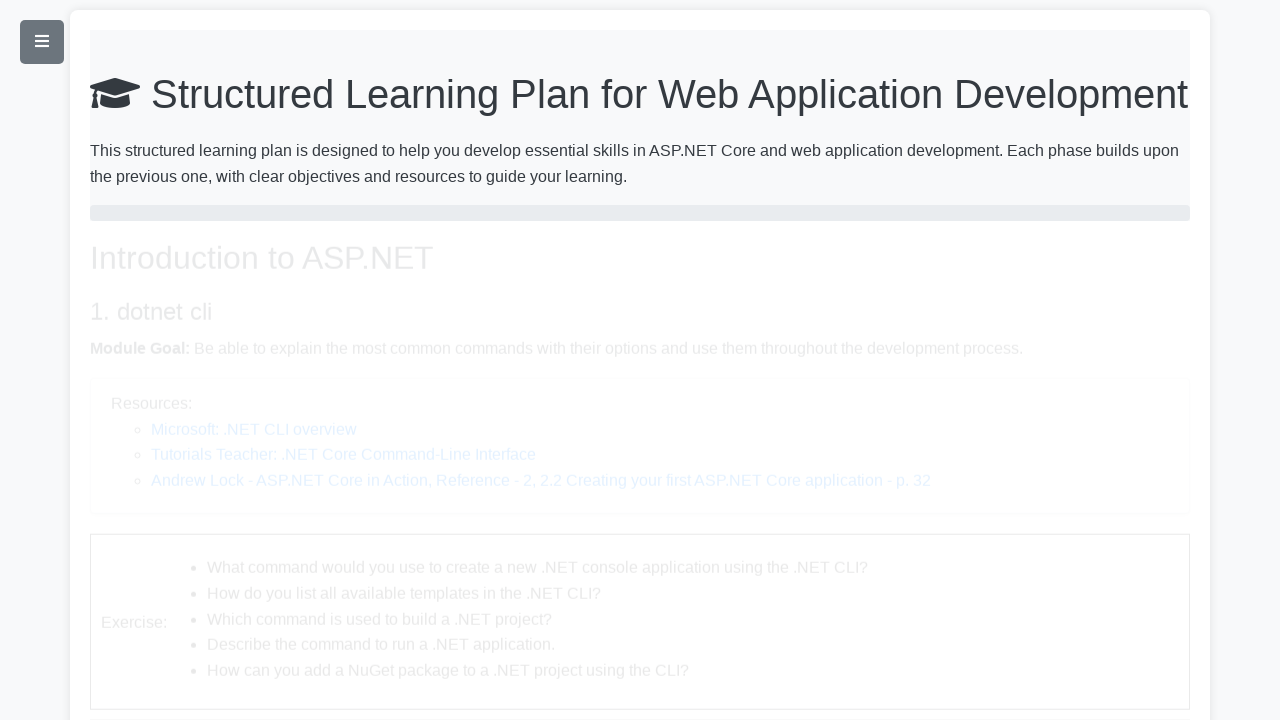

Located Microsoft .NET CLI overview link element
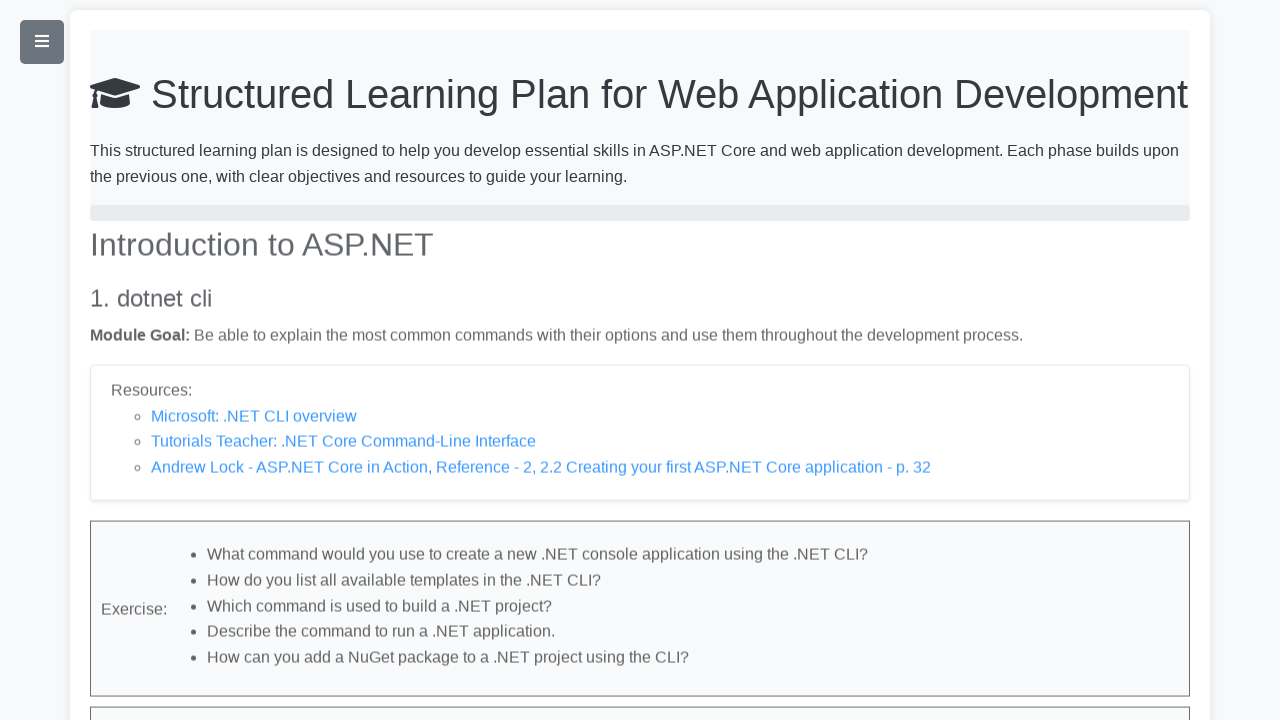

Verified Microsoft .NET CLI overview link is visible
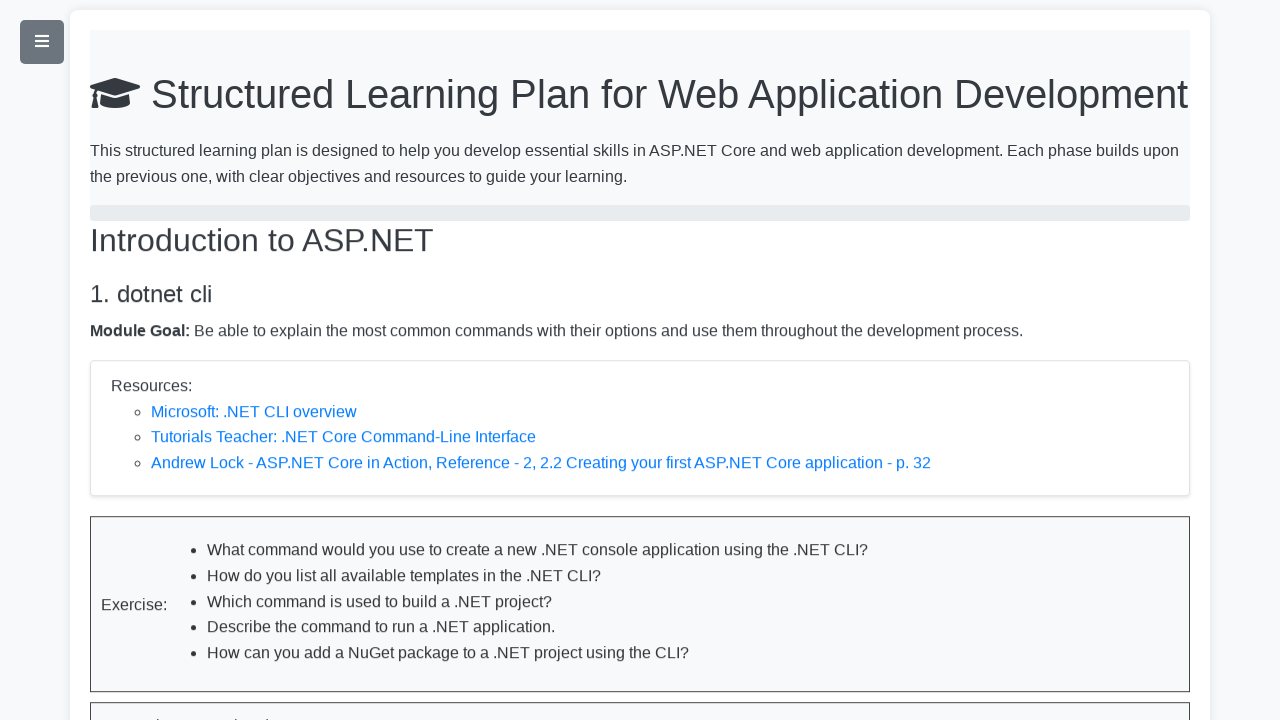

Retrieved href attribute from .NET CLI link
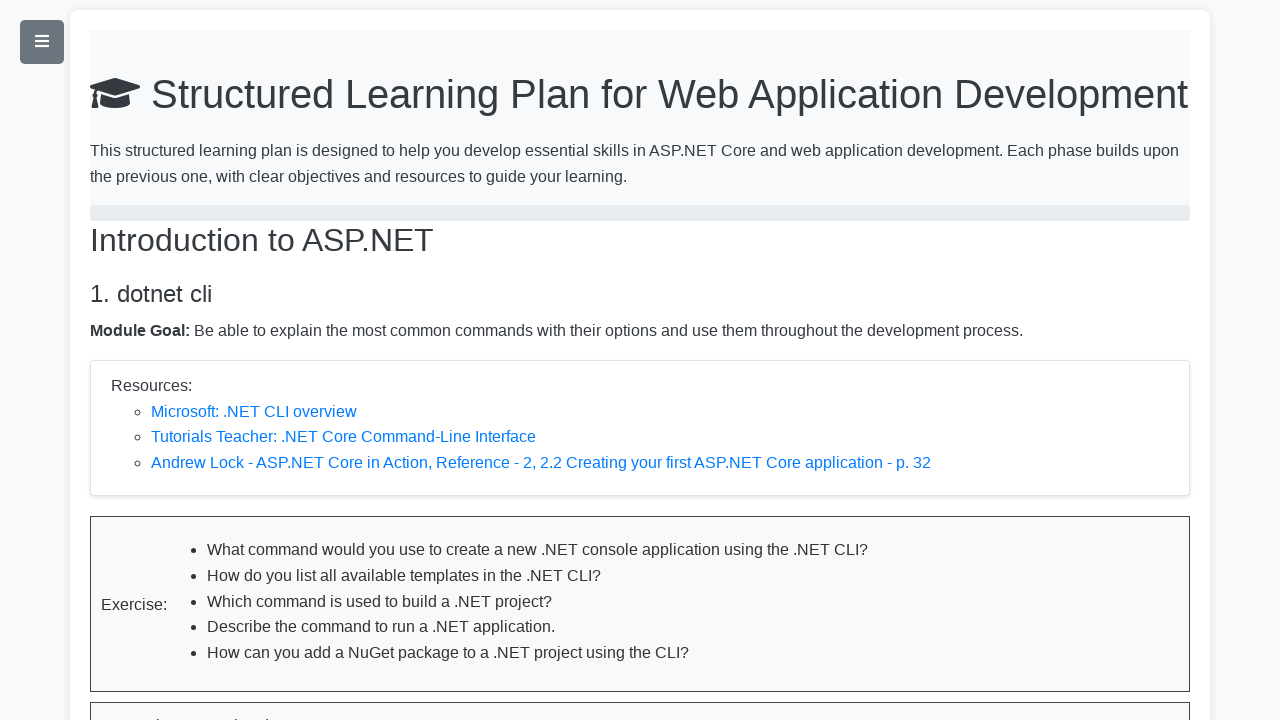

Verified href matches expected URL: https://learn.microsoft.com/en-us/dotnet/core/tools/
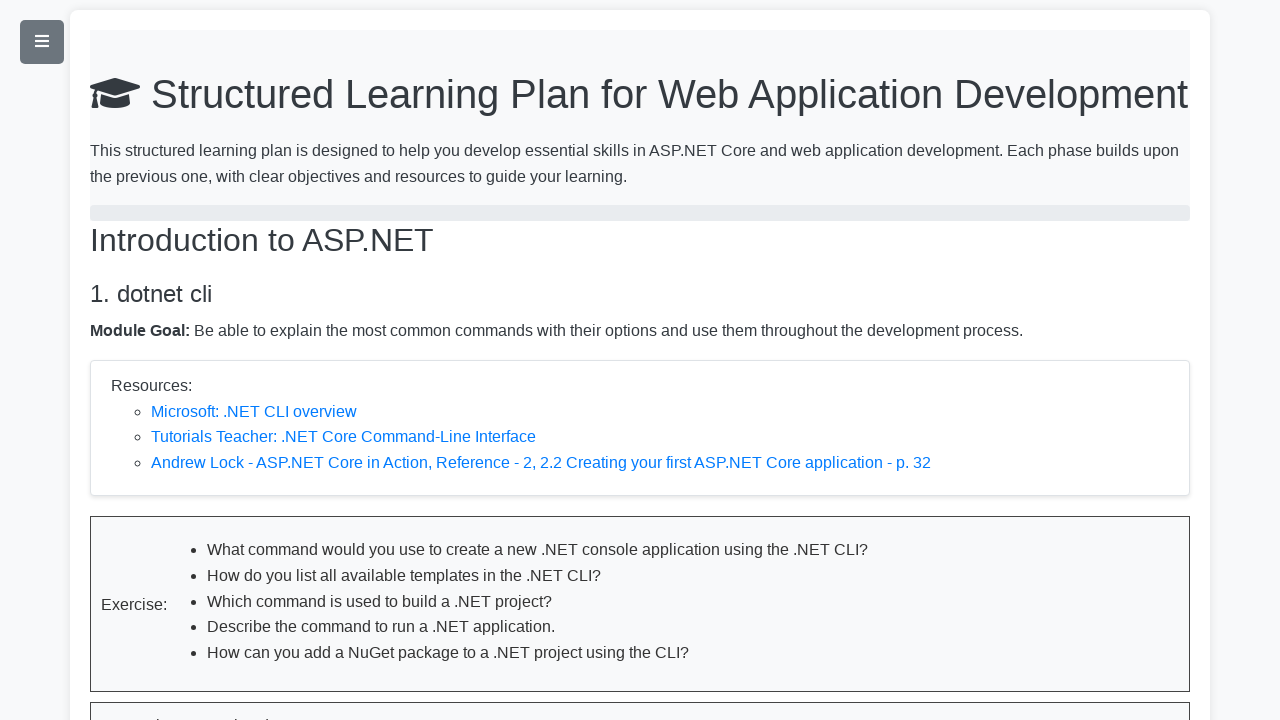

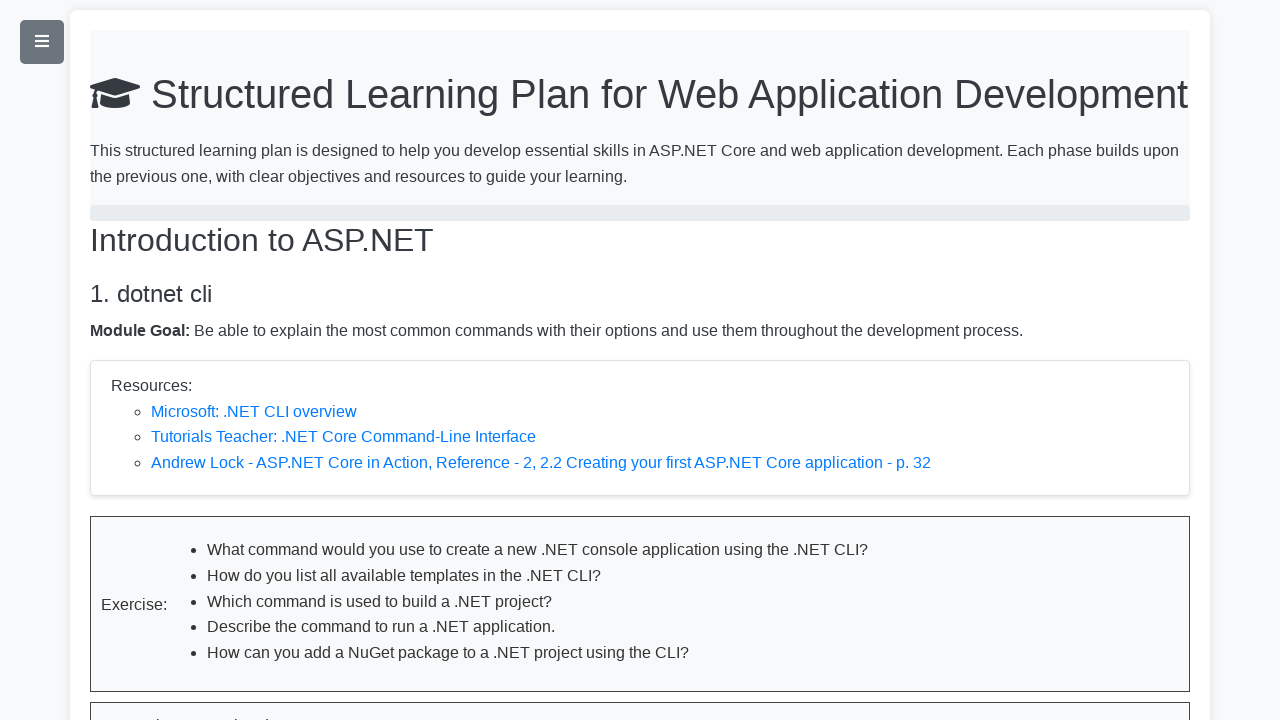